Tests iframe handling by switching to different frames and clicking buttons within them, including a nested iframe scenario

Starting URL: https://www.leafground.com/frame.xhtml

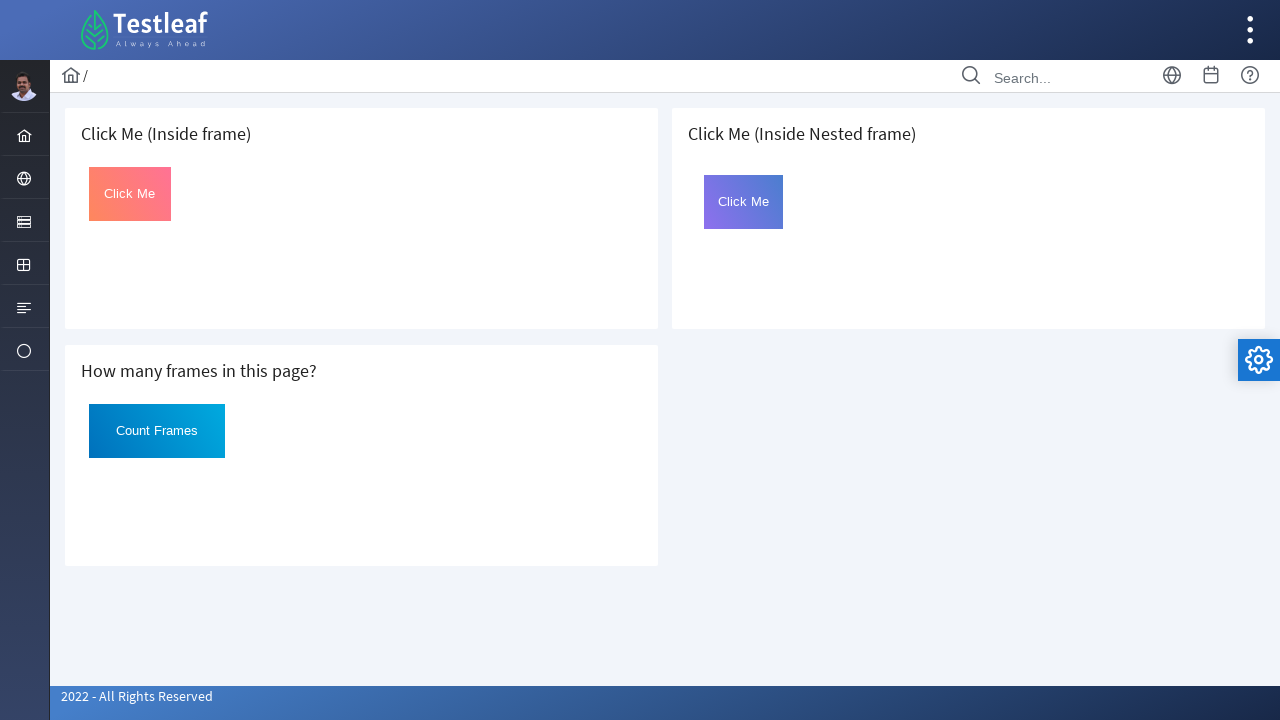

Located first iframe element
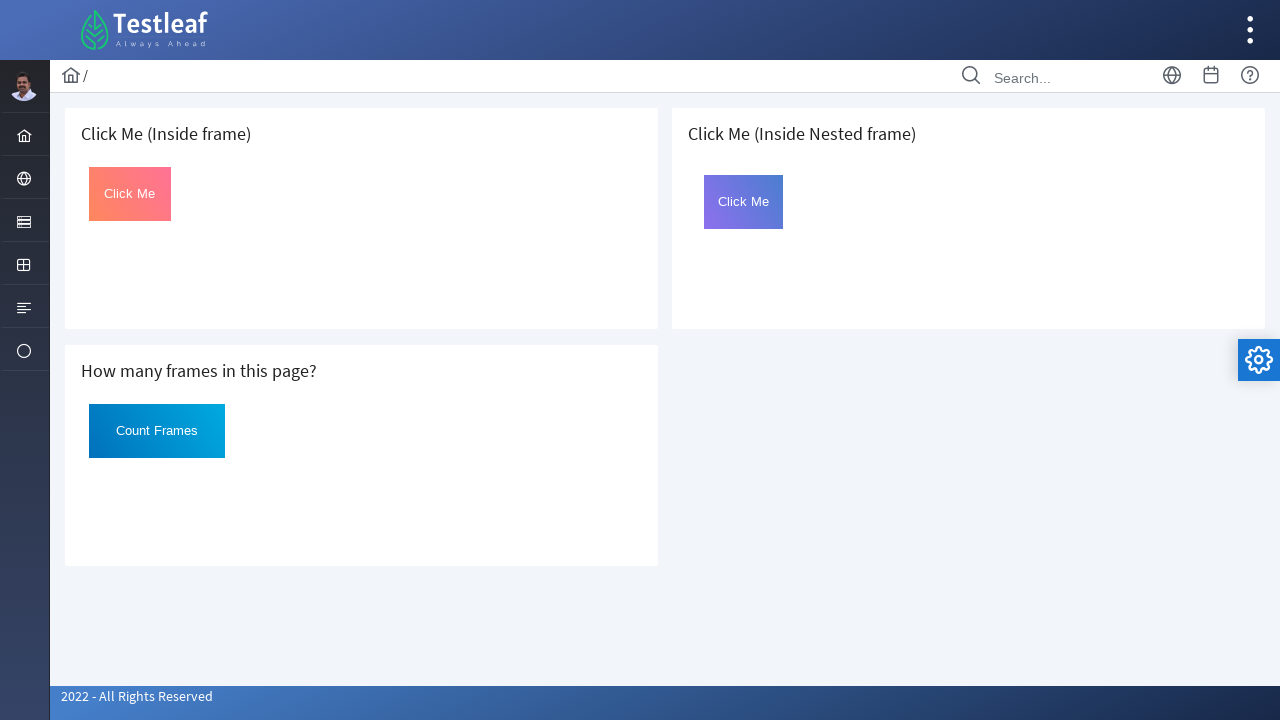

Clicked button in first iframe at (130, 194) on (//div[@class='card']//iframe)[1] >> internal:control=enter-frame >> #Click
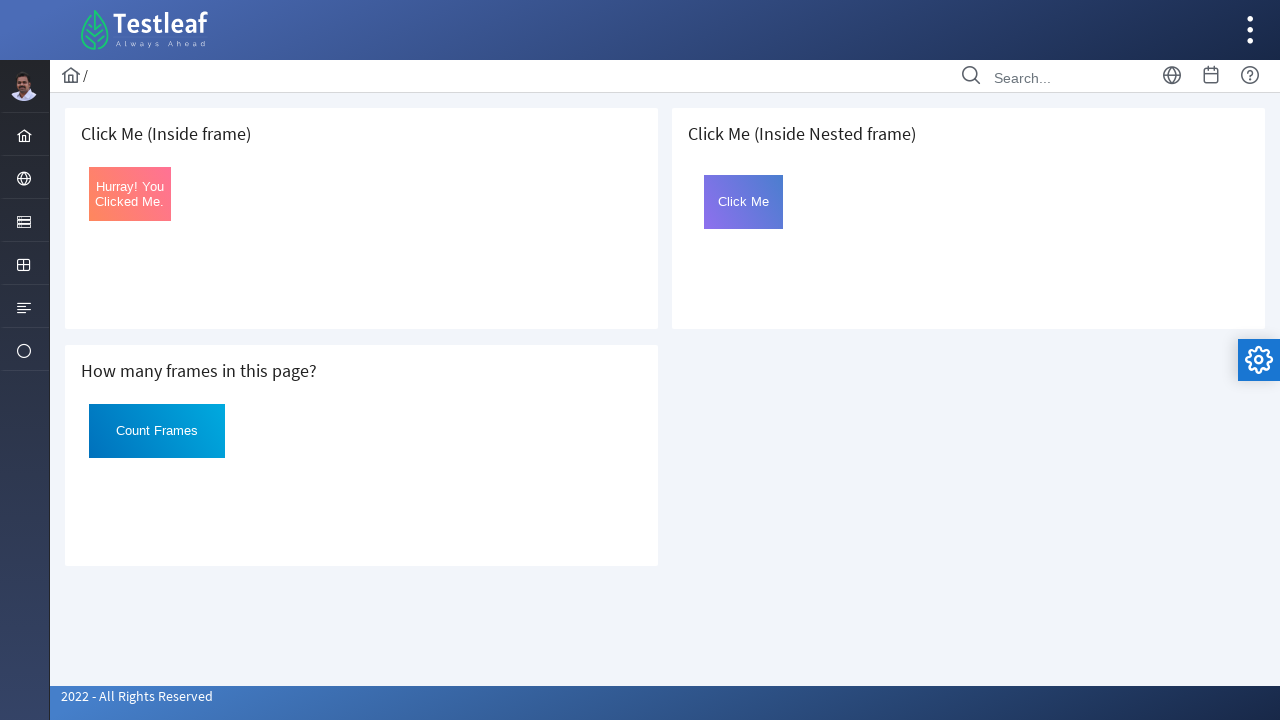

Located second iframe element
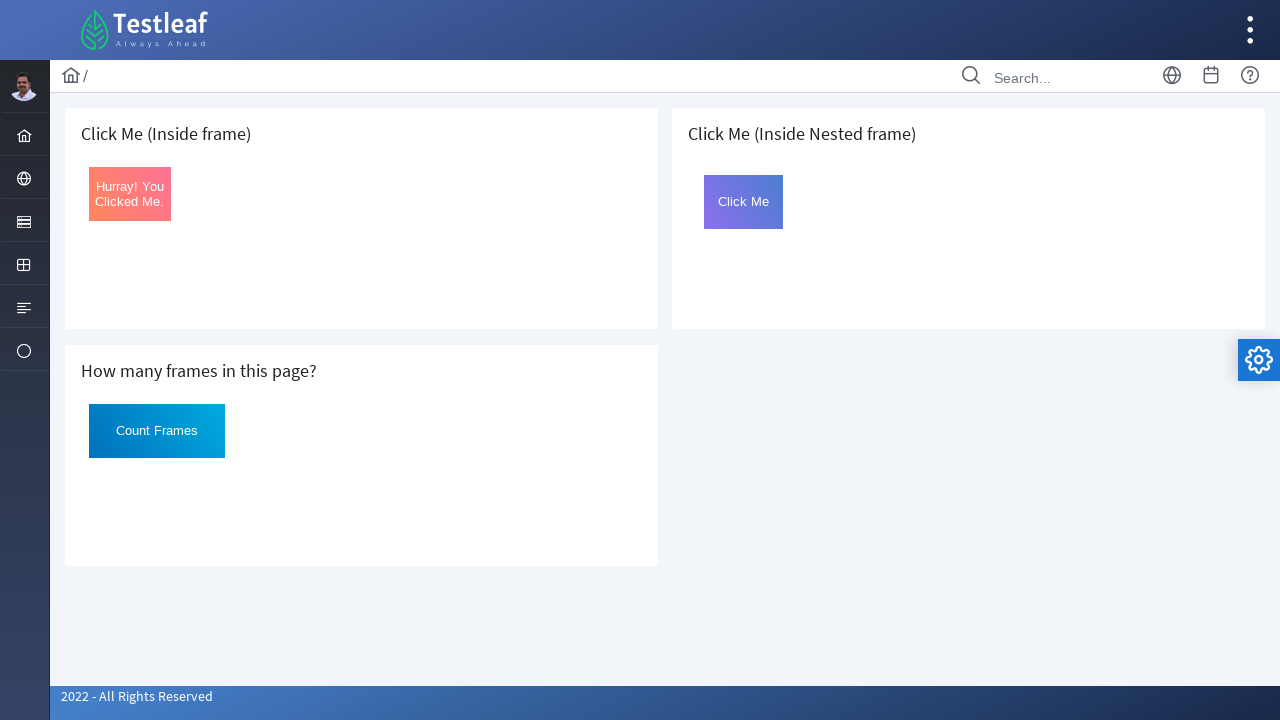

Located nested iframe within second iframe
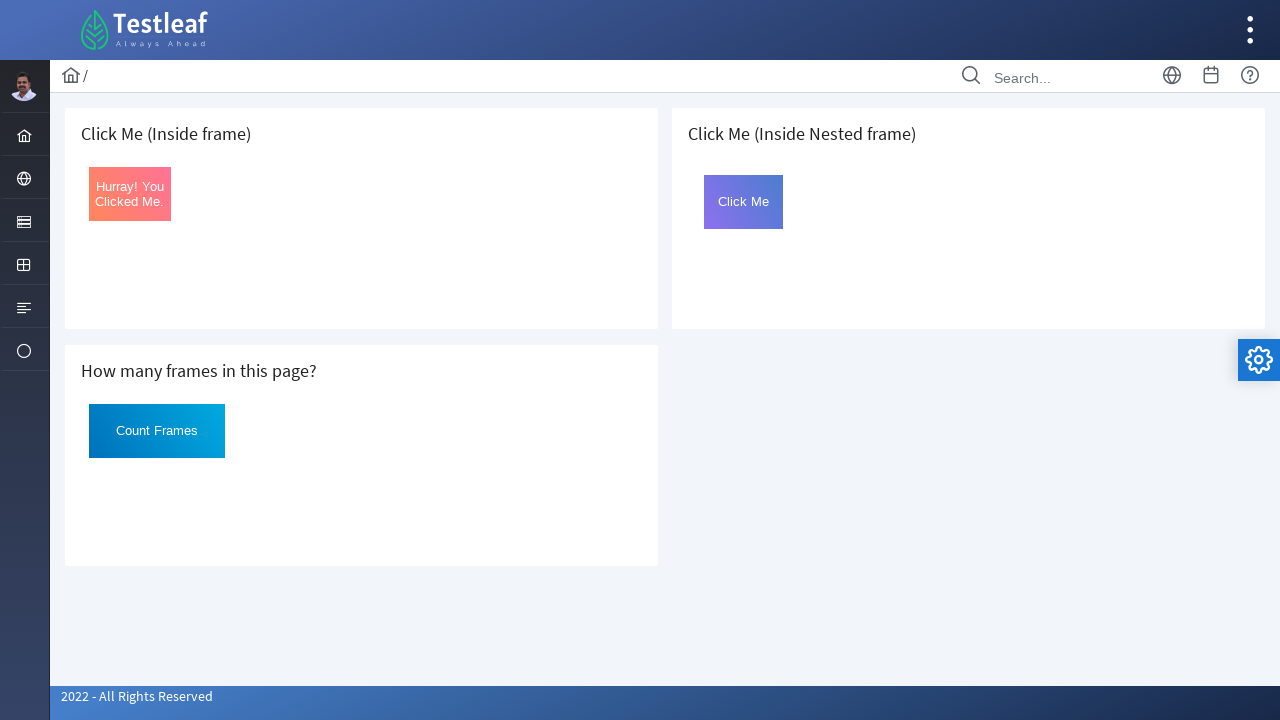

Clicked button in nested iframe at (744, 202) on (//div[@class='col-12 lg:col-6'])[2]//iframe >> internal:control=enter-frame >> 
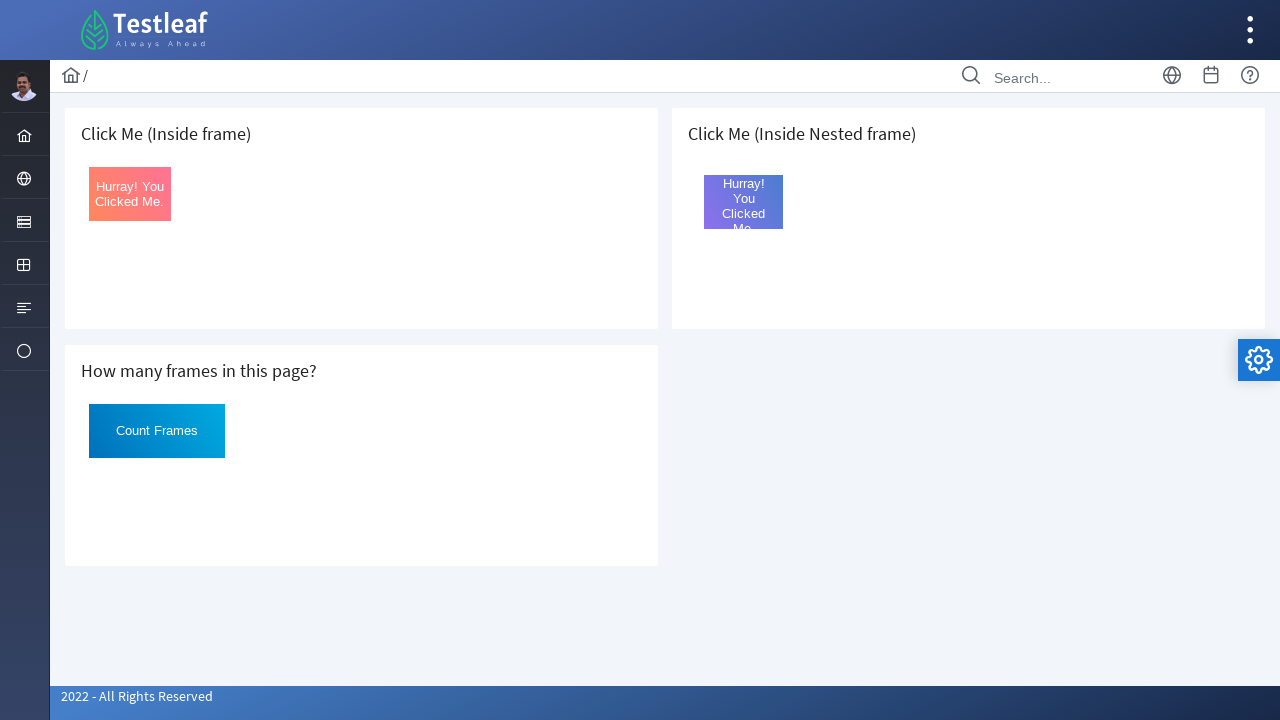

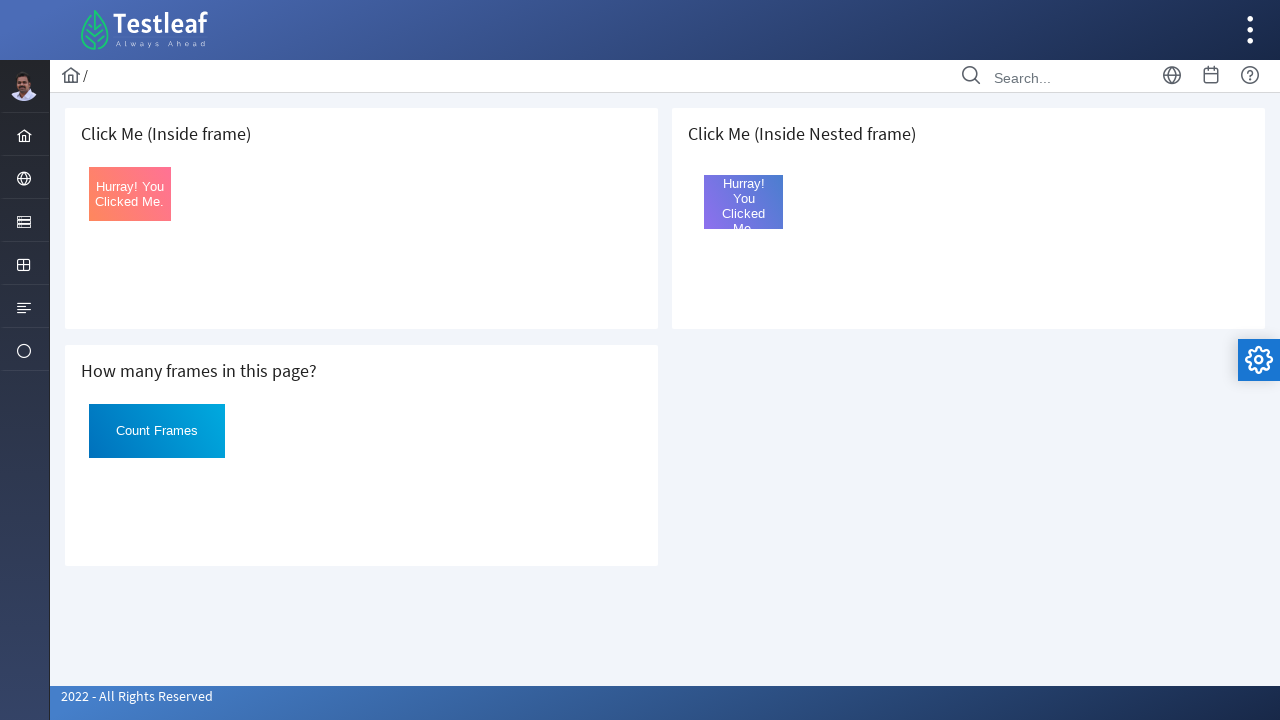